Tests a text form by filling in full name, email, current address, and permanent address fields, then submitting the form

Starting URL: https://demoqa.com/text-box

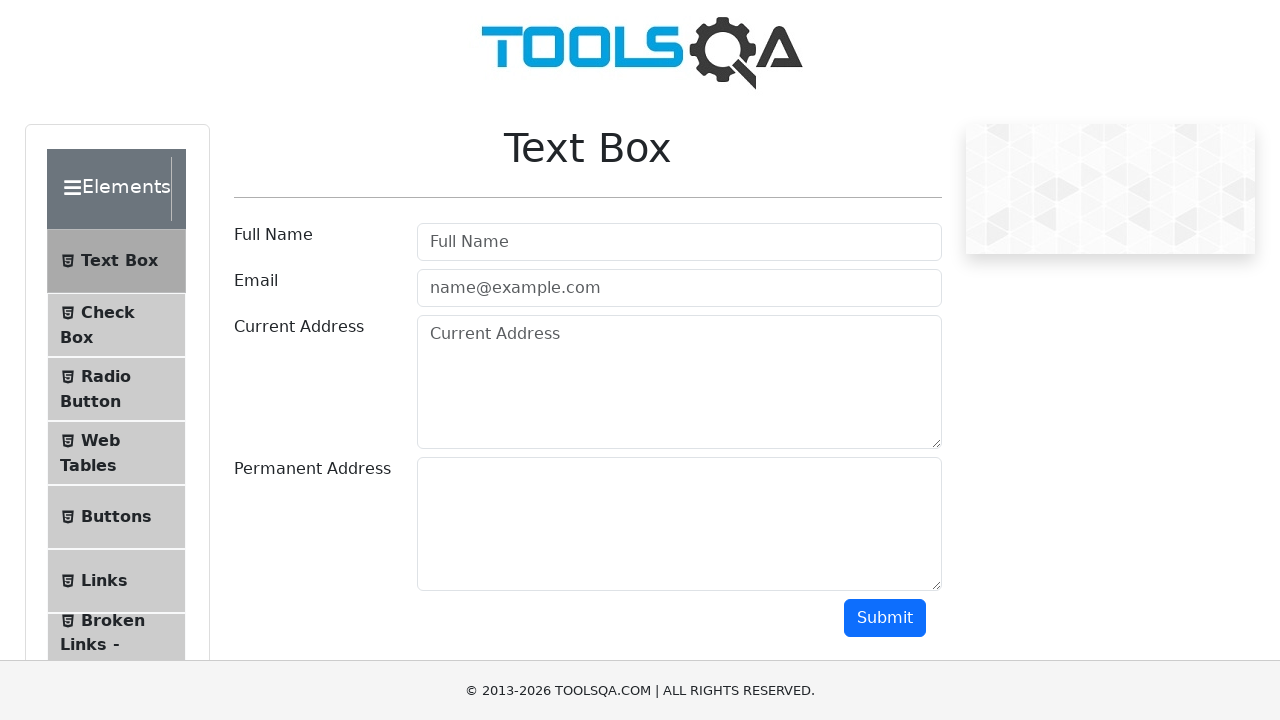

Filled full name field with 'Baha' on #userName
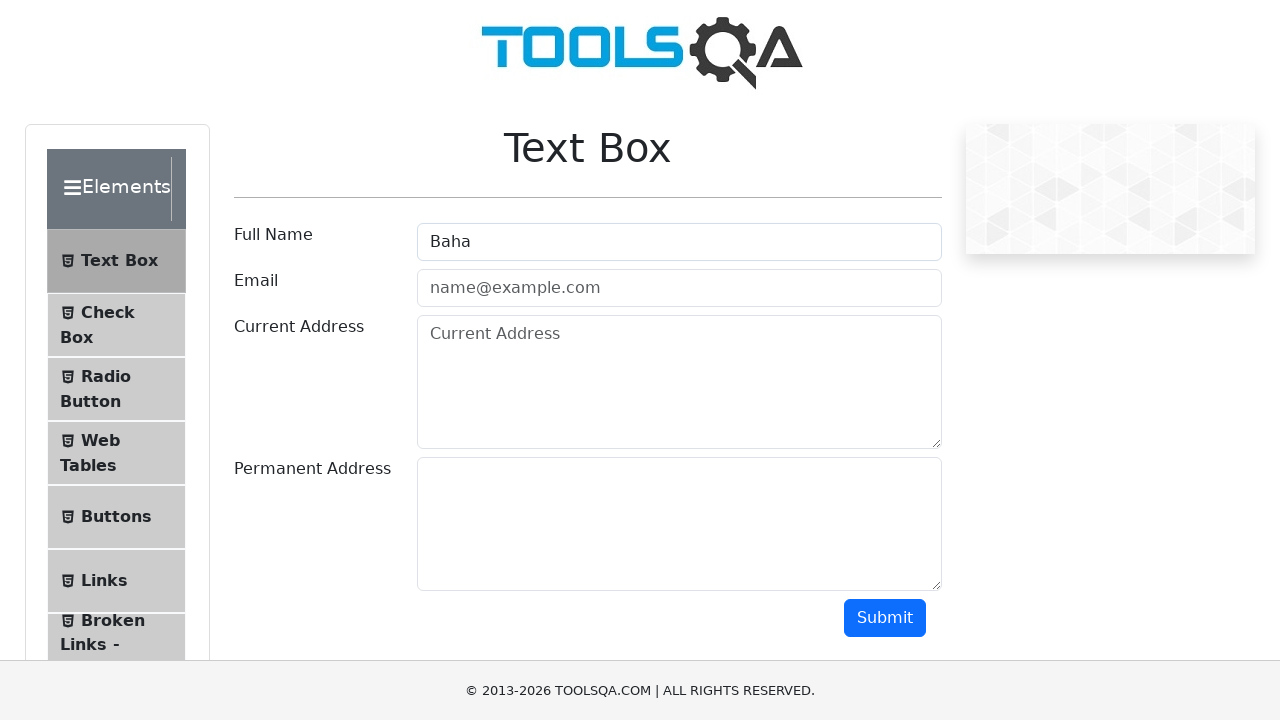

Filled email field with 'bsooronbaev@gmail.com' on #userEmail
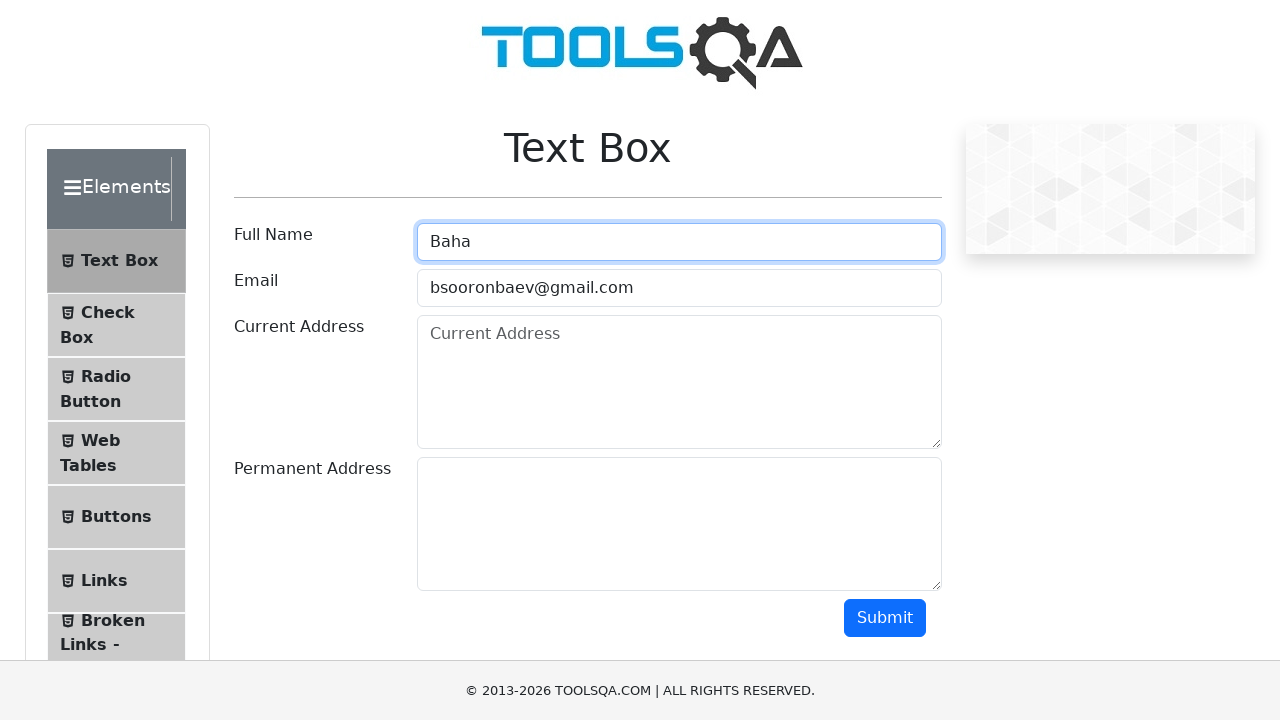

Filled current address field with 'Hello' on #currentAddress
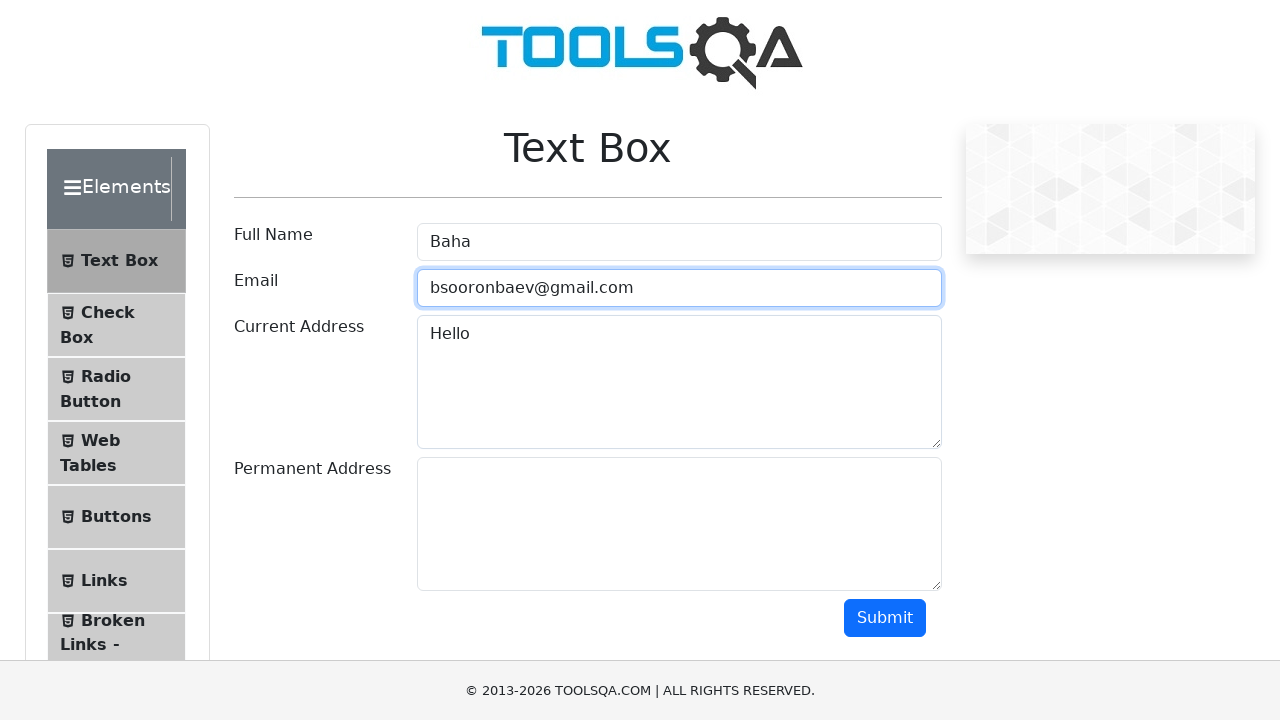

Filled permanent address field with 'HelloPermanent' on #permanentAddress
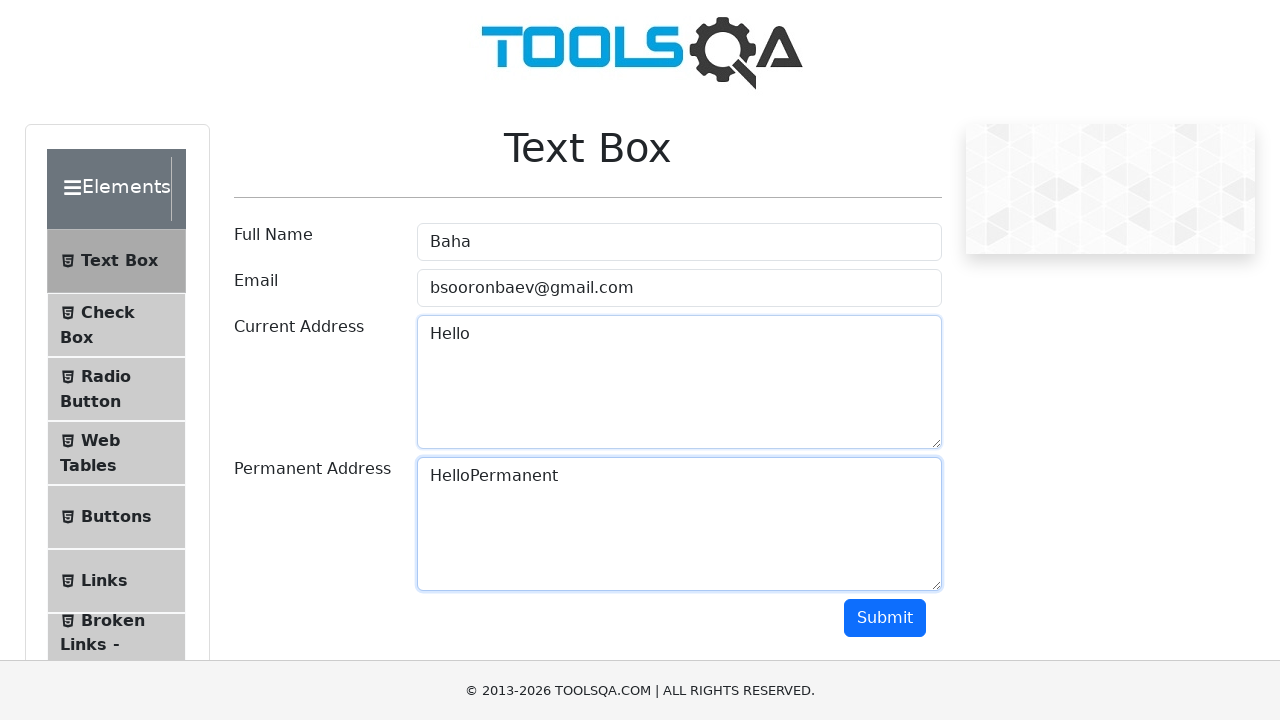

Scrolled down 250 pixels to reveal submit button
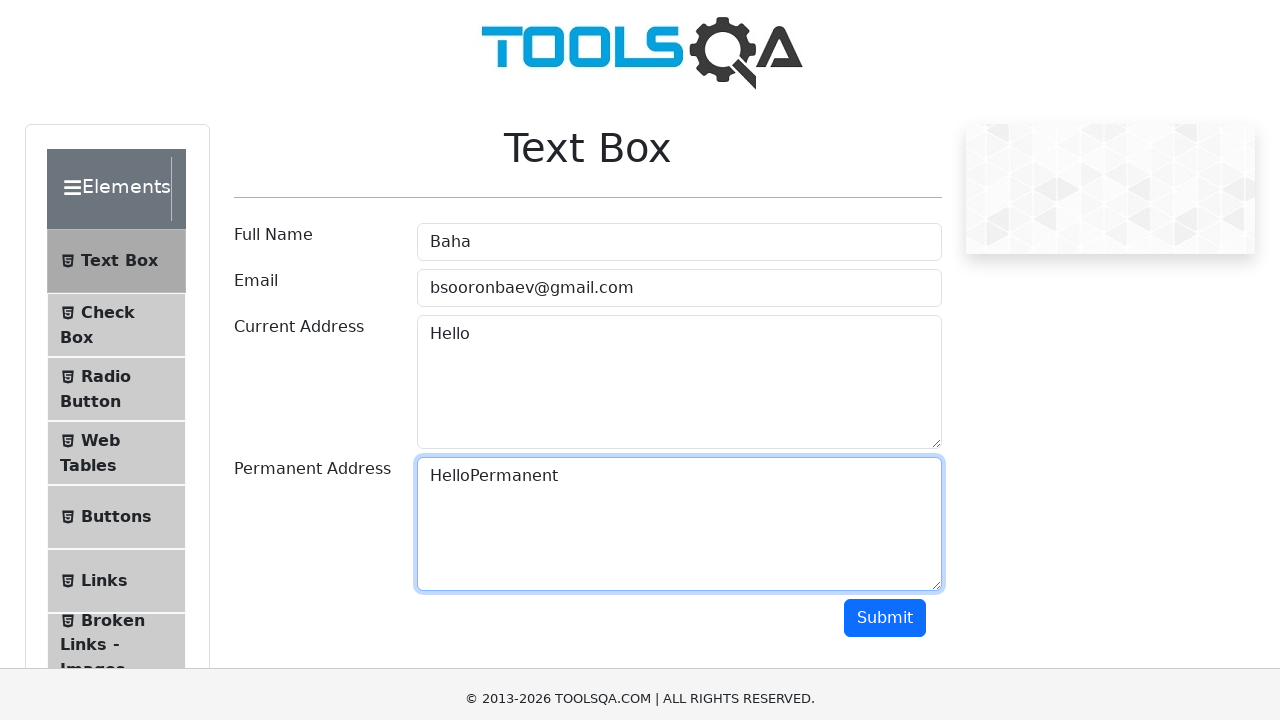

Clicked submit button at (885, 368) on #submit
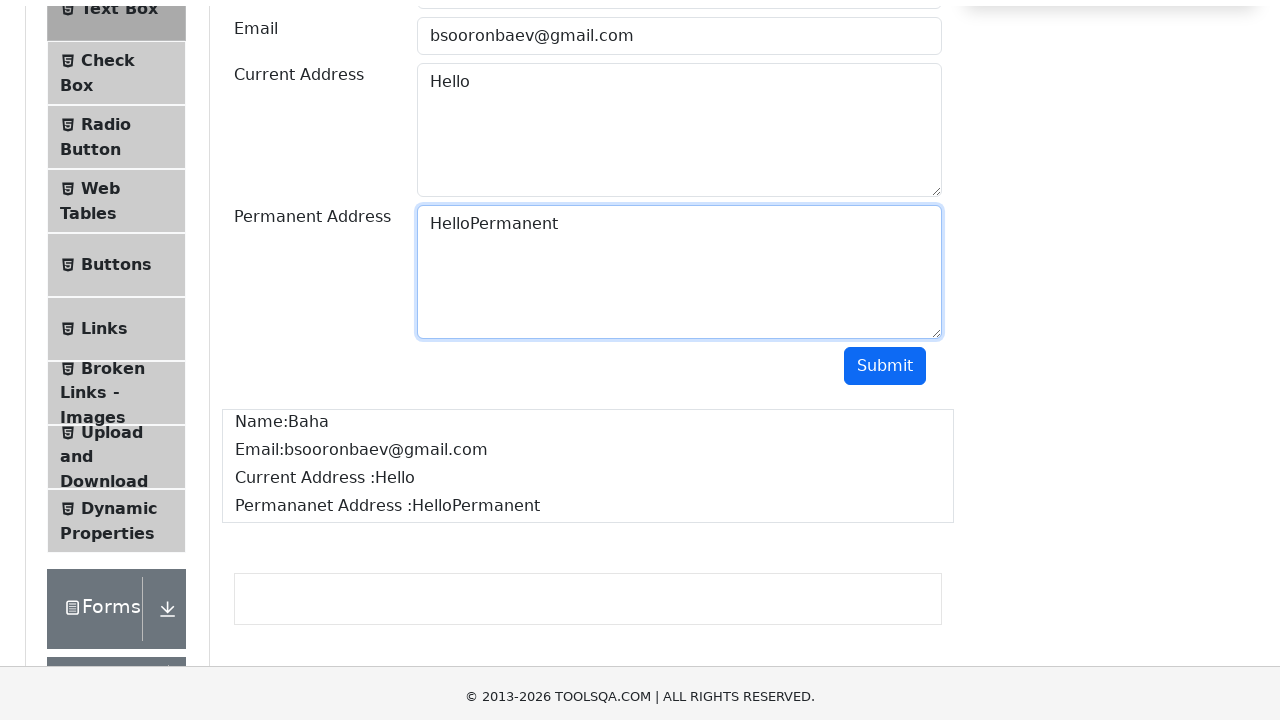

Verified full name field retained value 'Baha'
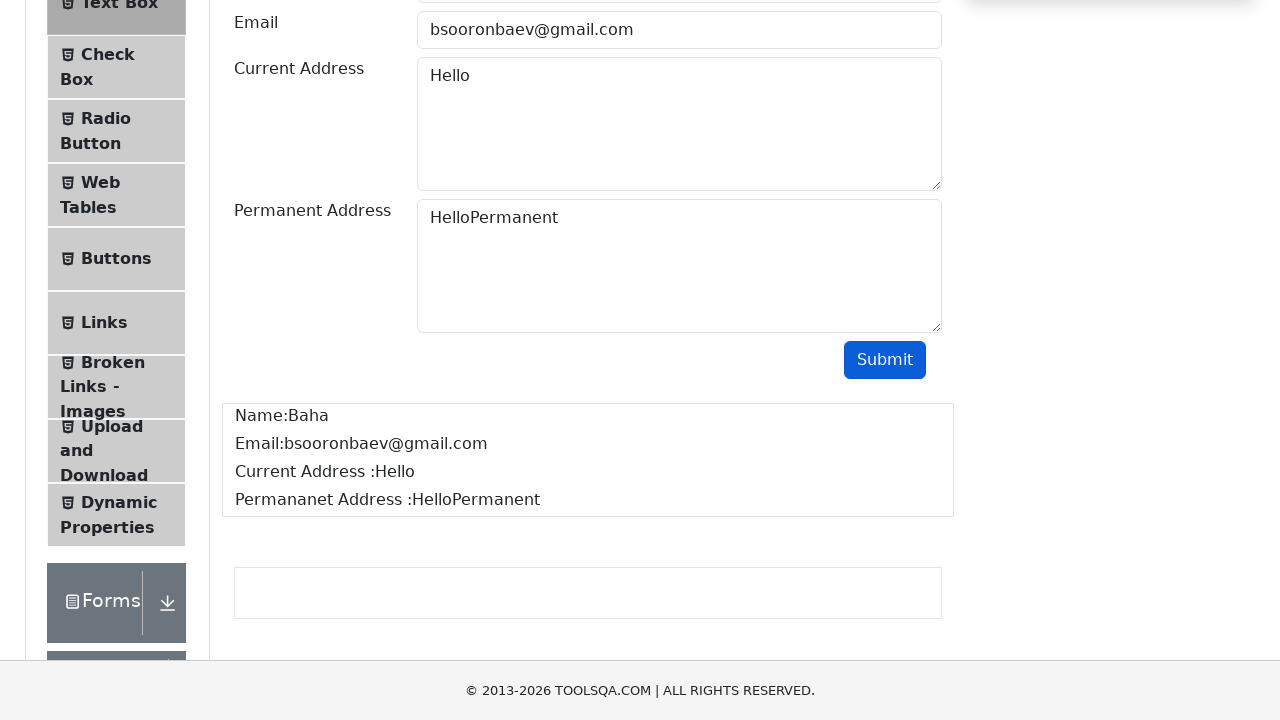

Verified email field retained value 'bsooronbaev@gmail.com'
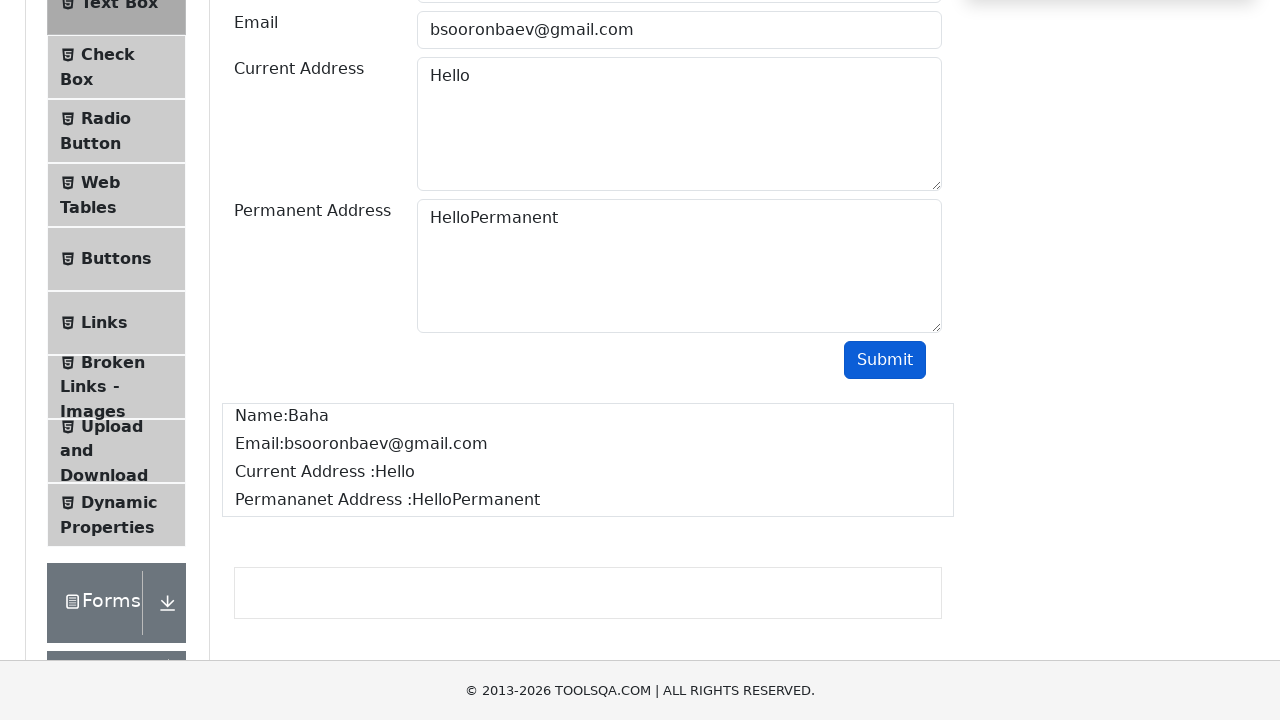

Verified current address field retained value 'Hello'
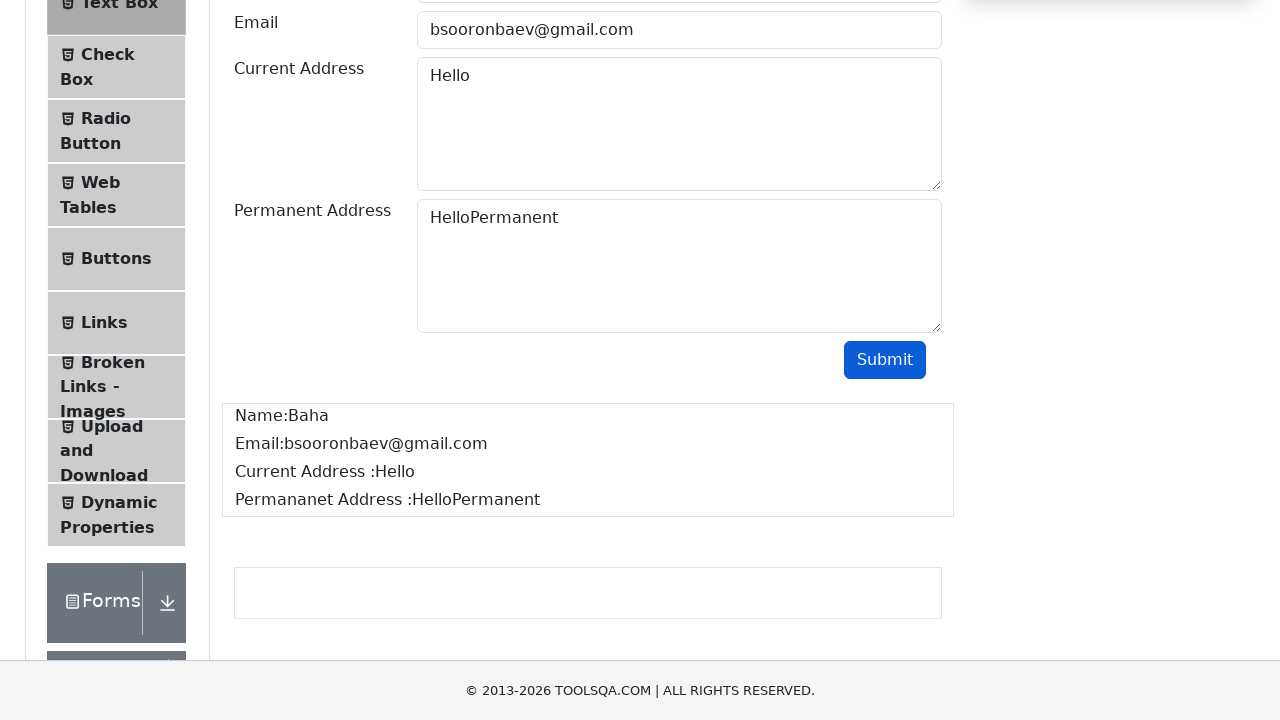

Verified permanent address field retained value 'HelloPermanent'
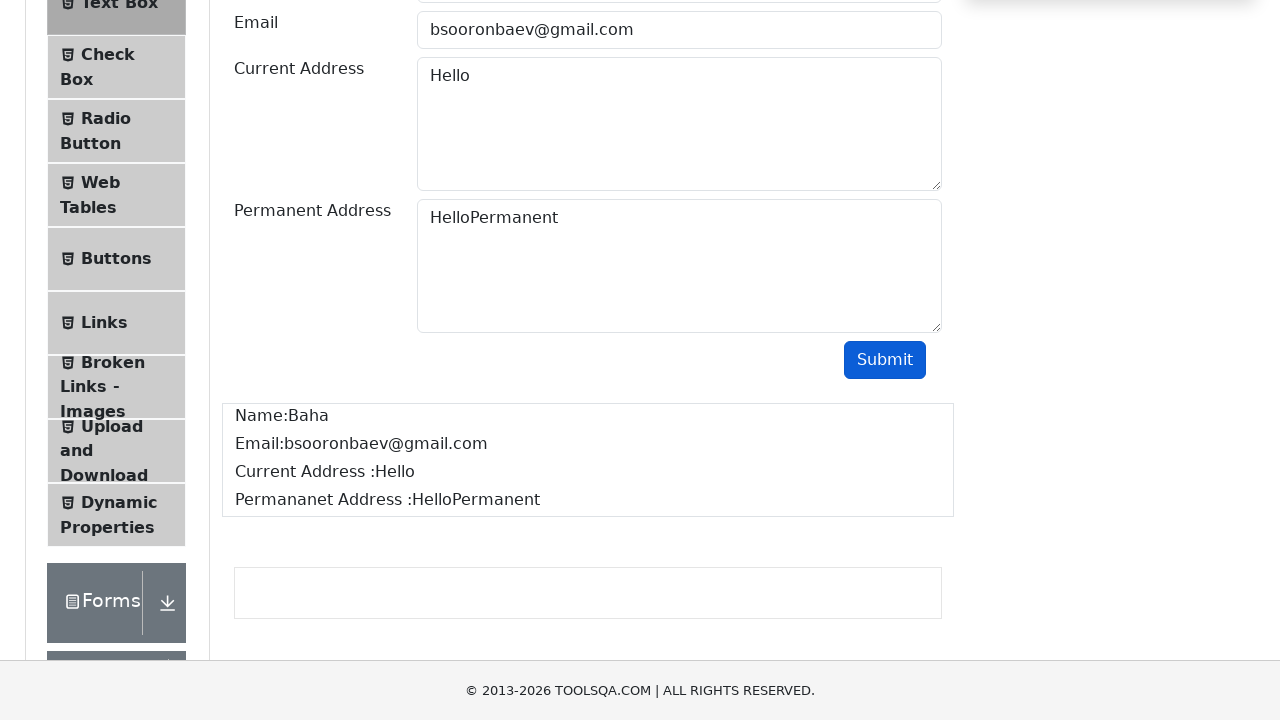

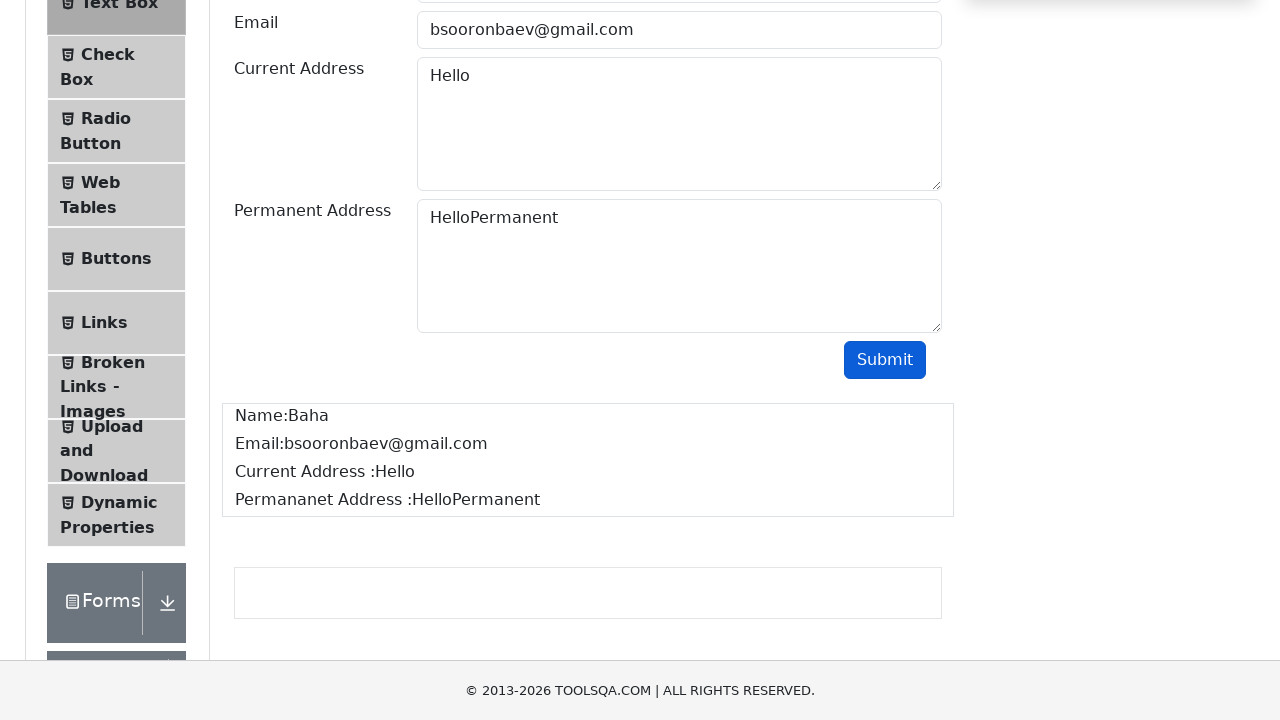